Tests exit intent functionality by navigating to the page and dispatching a mouseleave event

Starting URL: https://the-internet.herokuapp.com

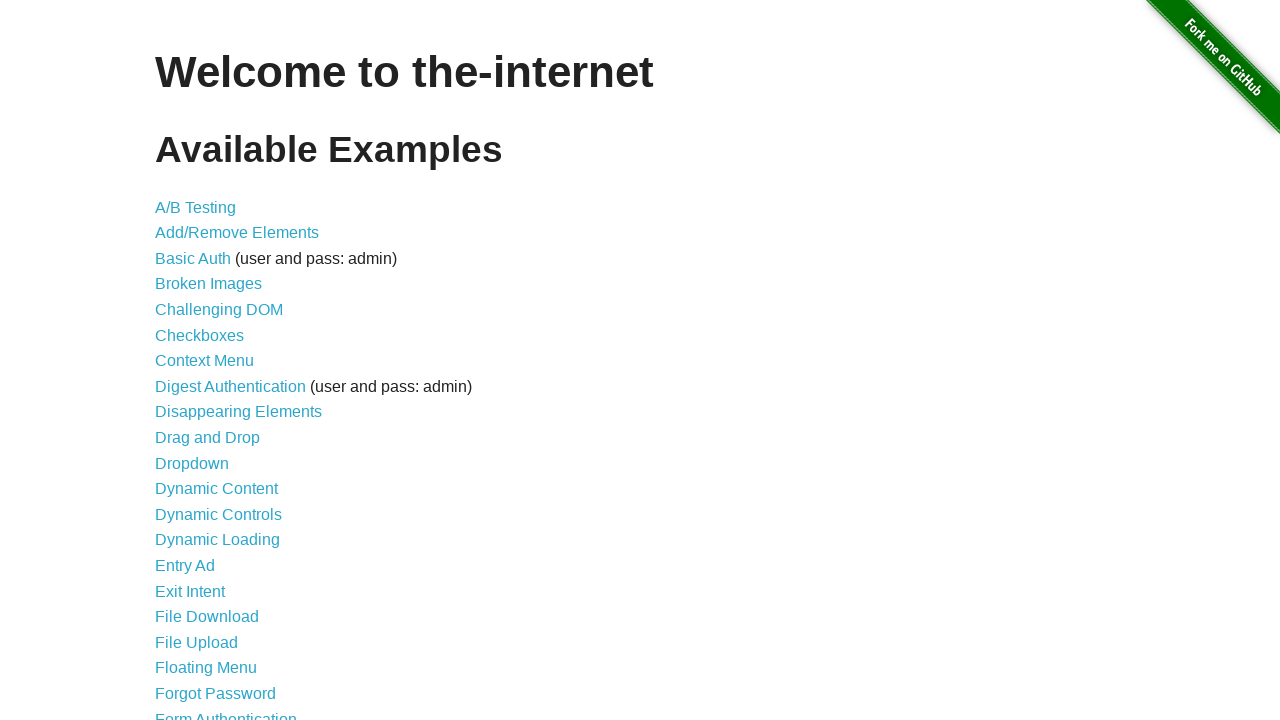

Clicked on Exit Intent menu option at (190, 591) on internal:text="Exit Intent"i
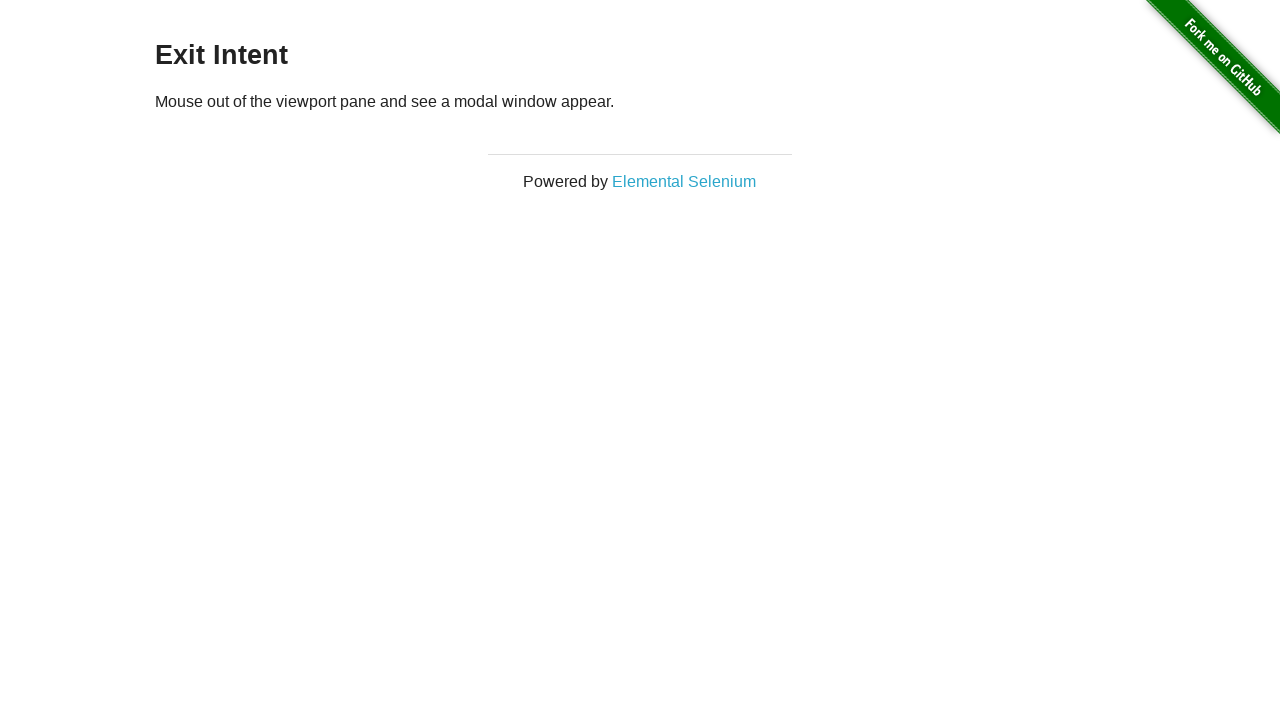

Set up dialog handler to accept dialogs
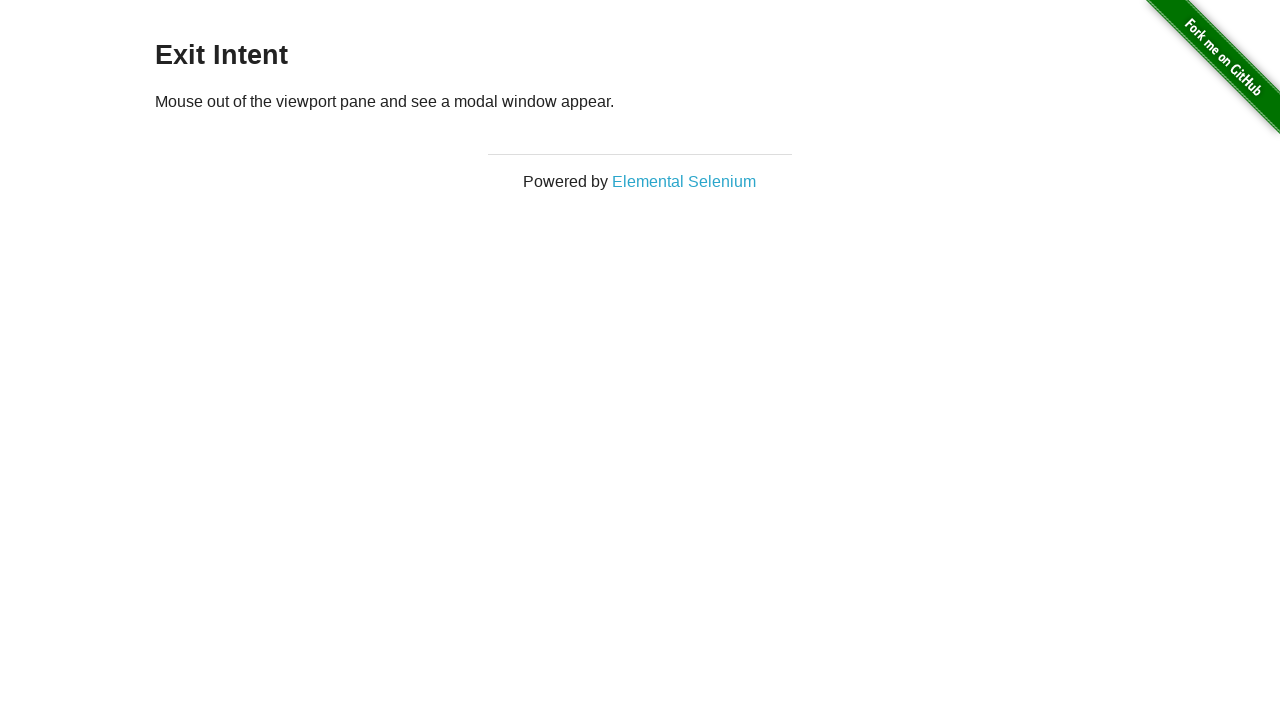

Dispatched mouseleave event to trigger exit intent
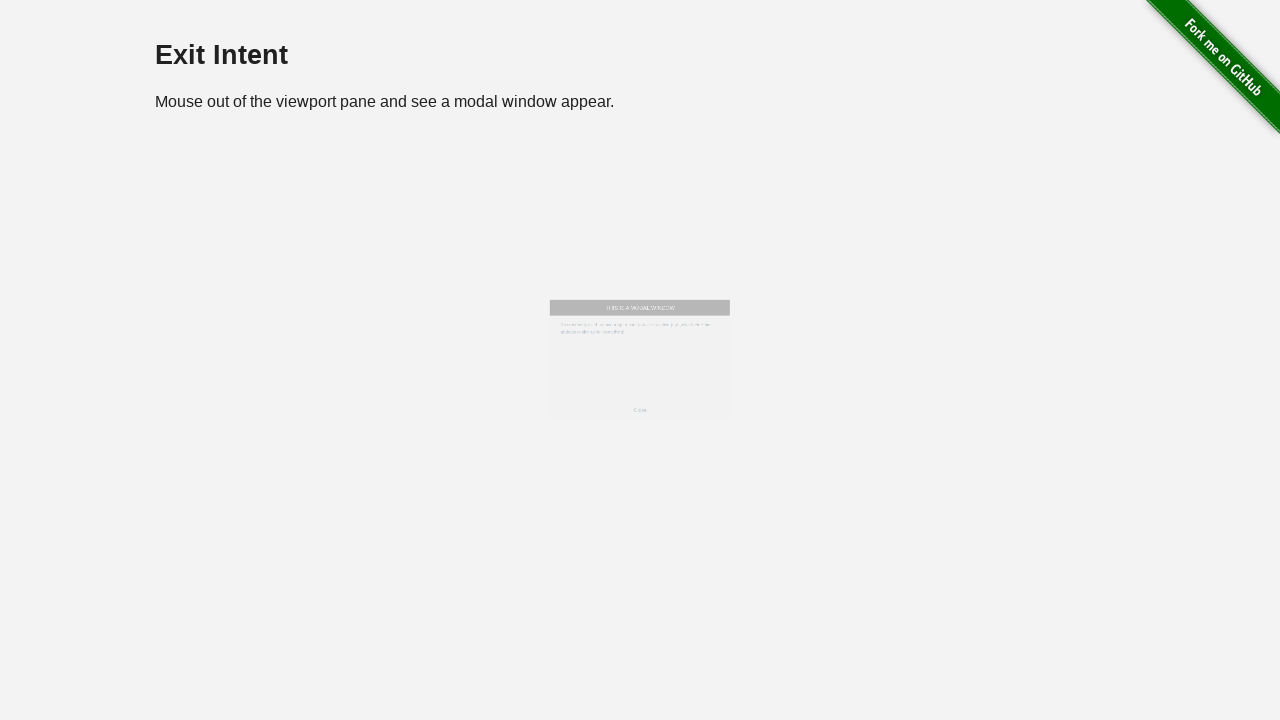

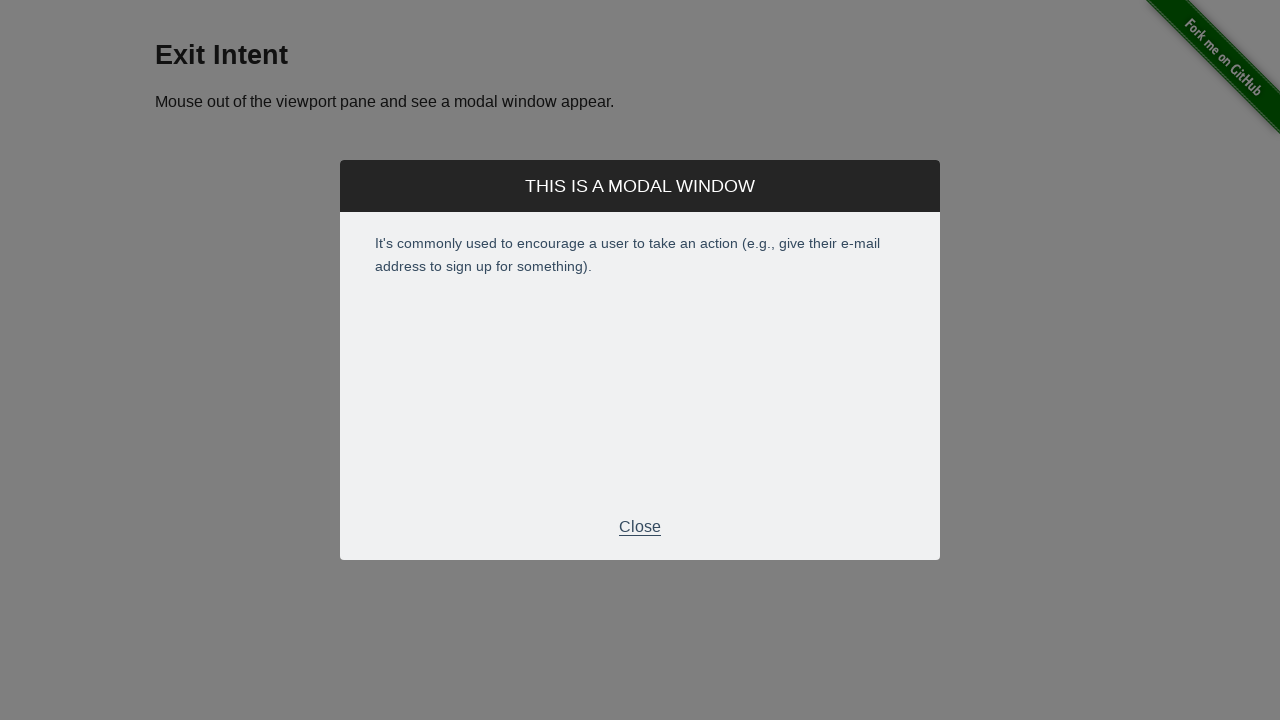